Tests waiting for an element to be displayed after clicking a start button on a dynamic loading page

Starting URL: https://the-internet.herokuapp.com/dynamic_loading/1

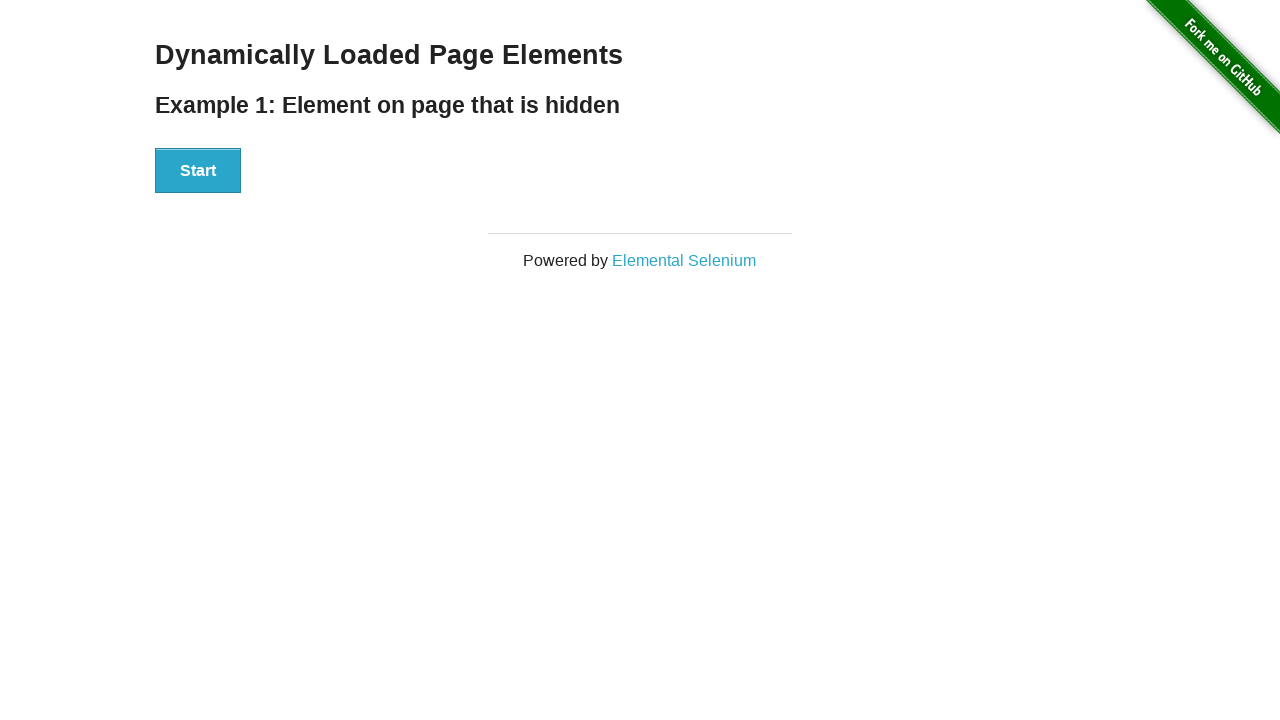

Clicked start button on dynamic loading page at (198, 171) on #start button
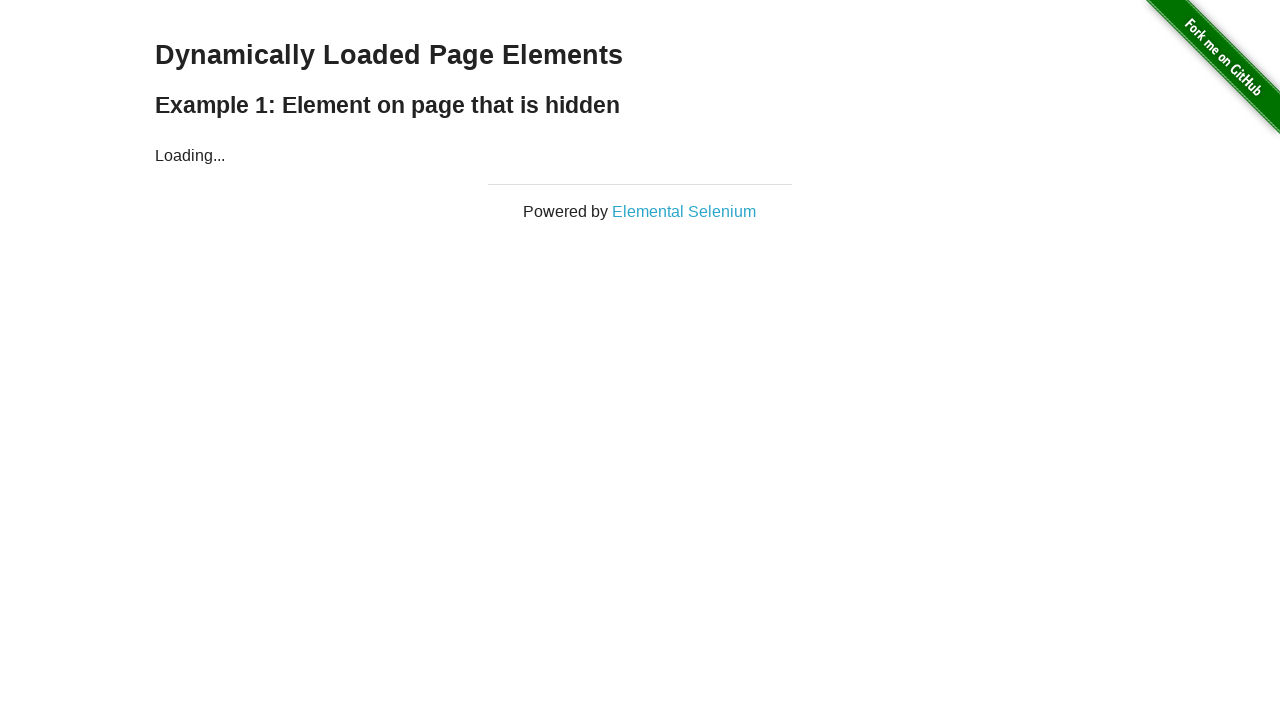

Finish element became visible after start button click
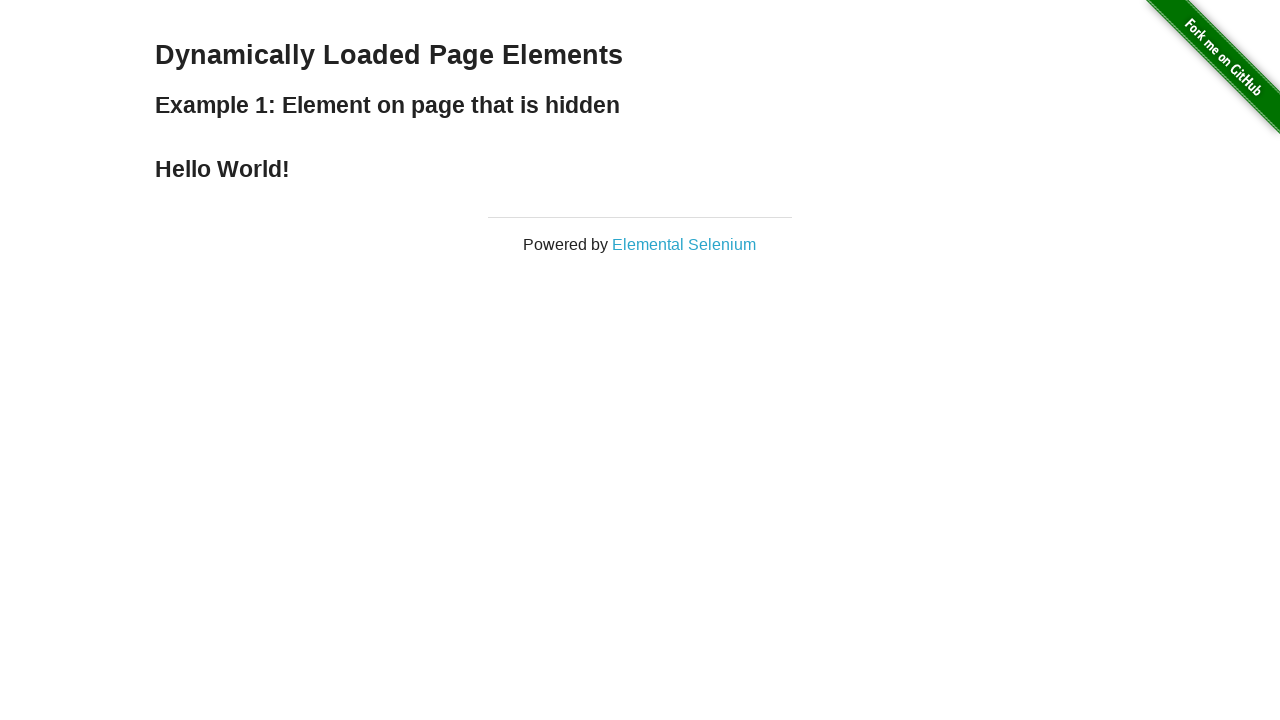

Hello world heading element is present in finish section
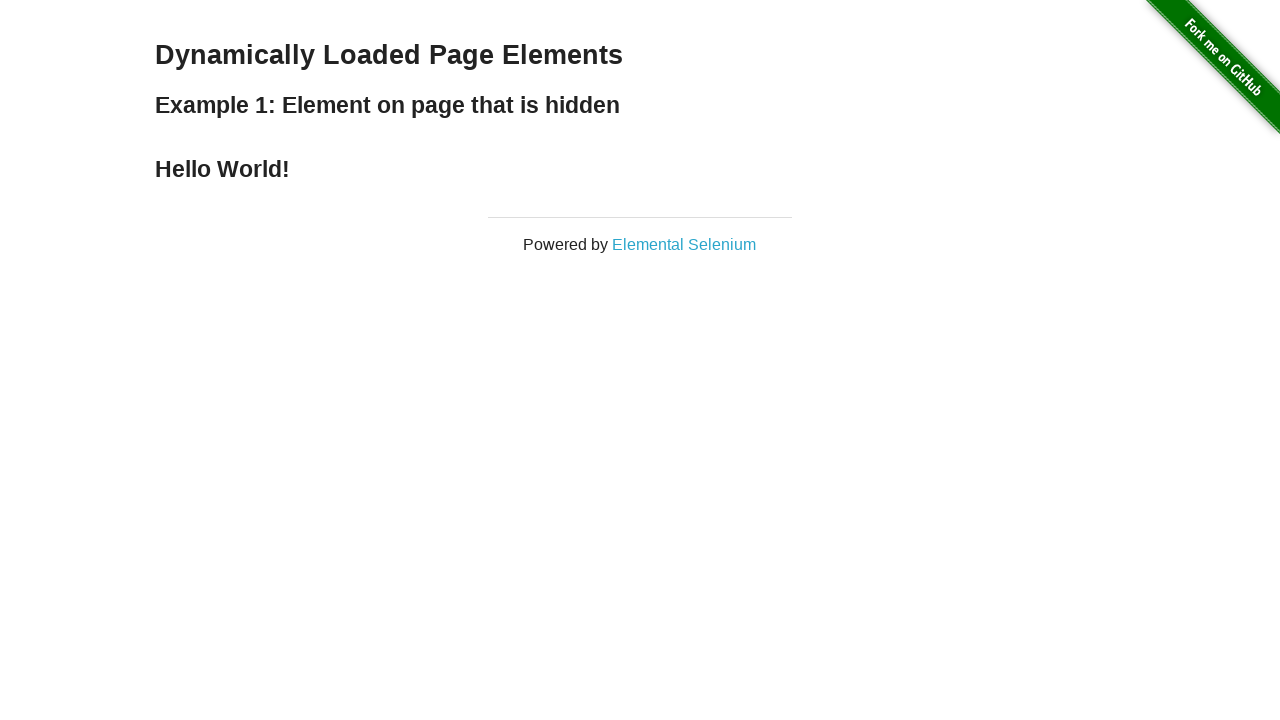

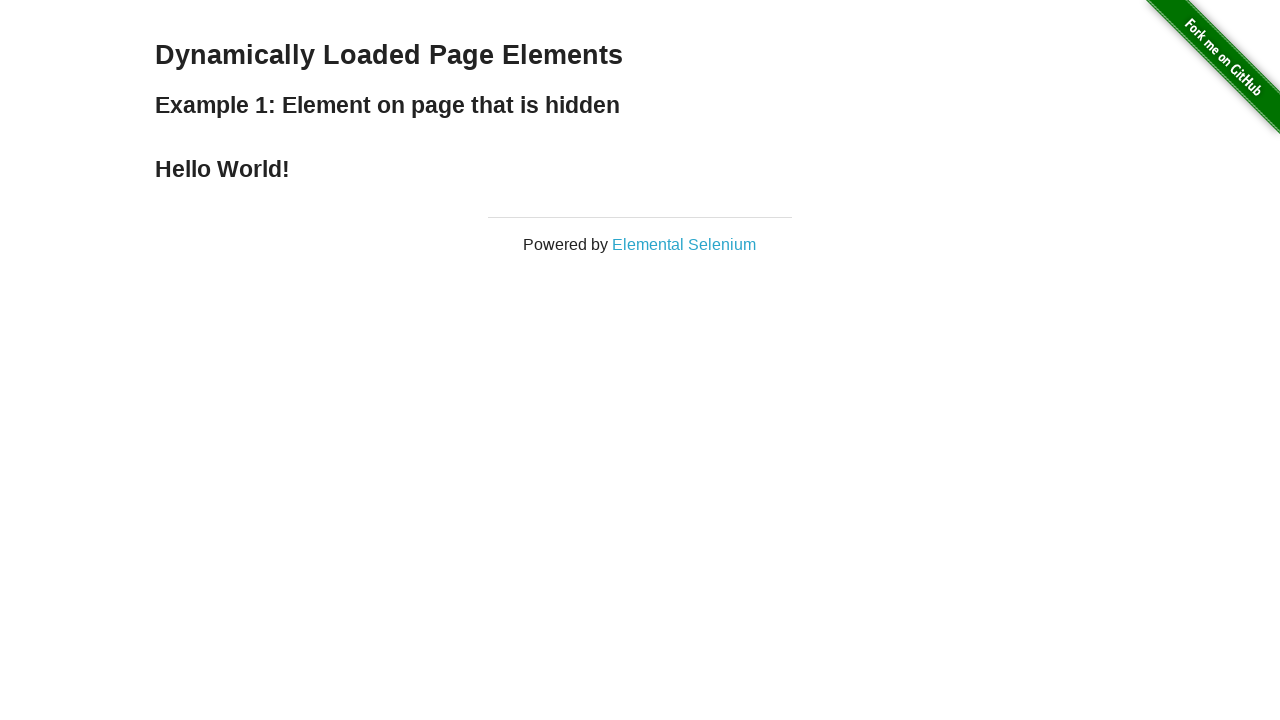